Tests navigation from the Training Support homepage to the About Us page by verifying page titles and clicking the About Us link.

Starting URL: https://training-support.net

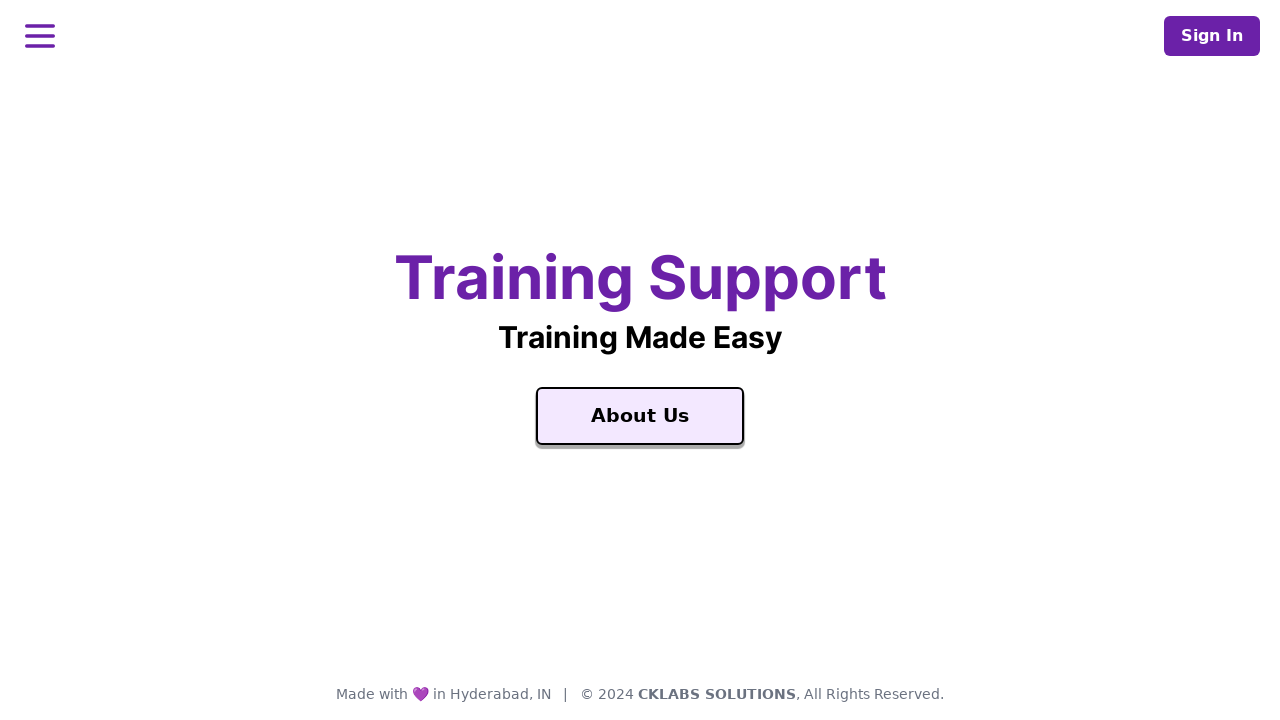

Verified Training Support homepage title
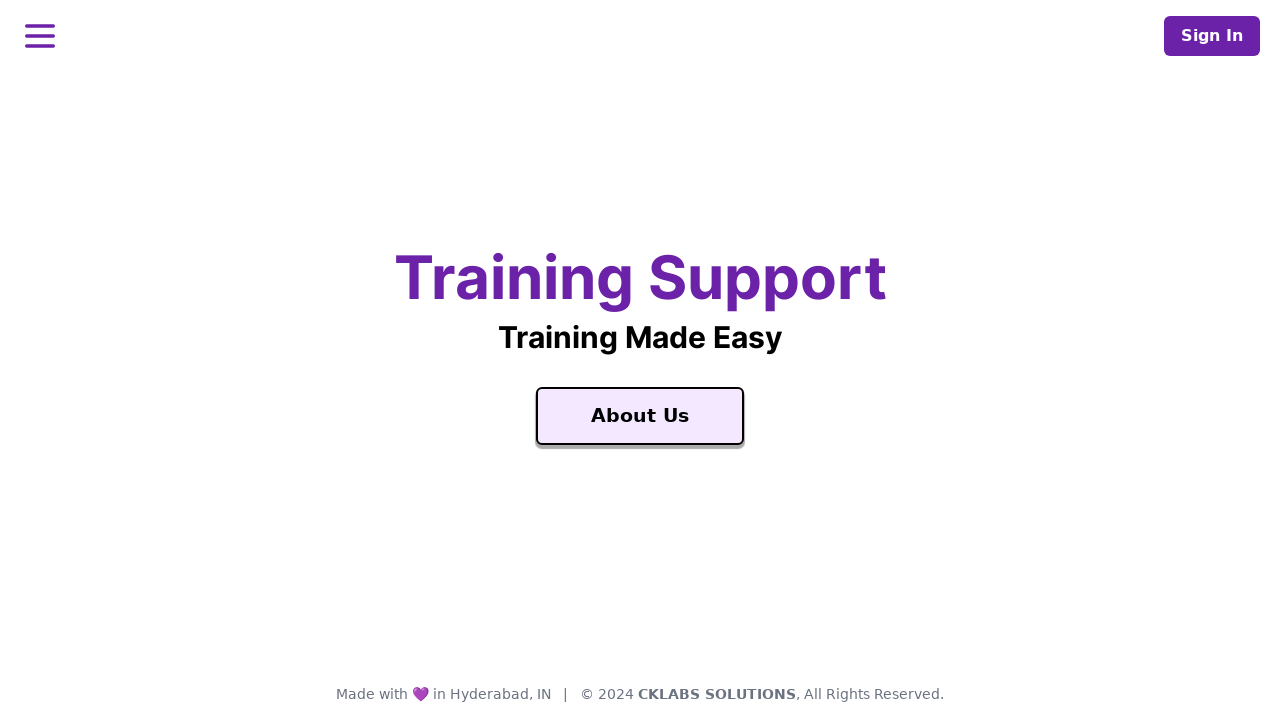

Clicked About Us link at (640, 416) on a:text('About Us')
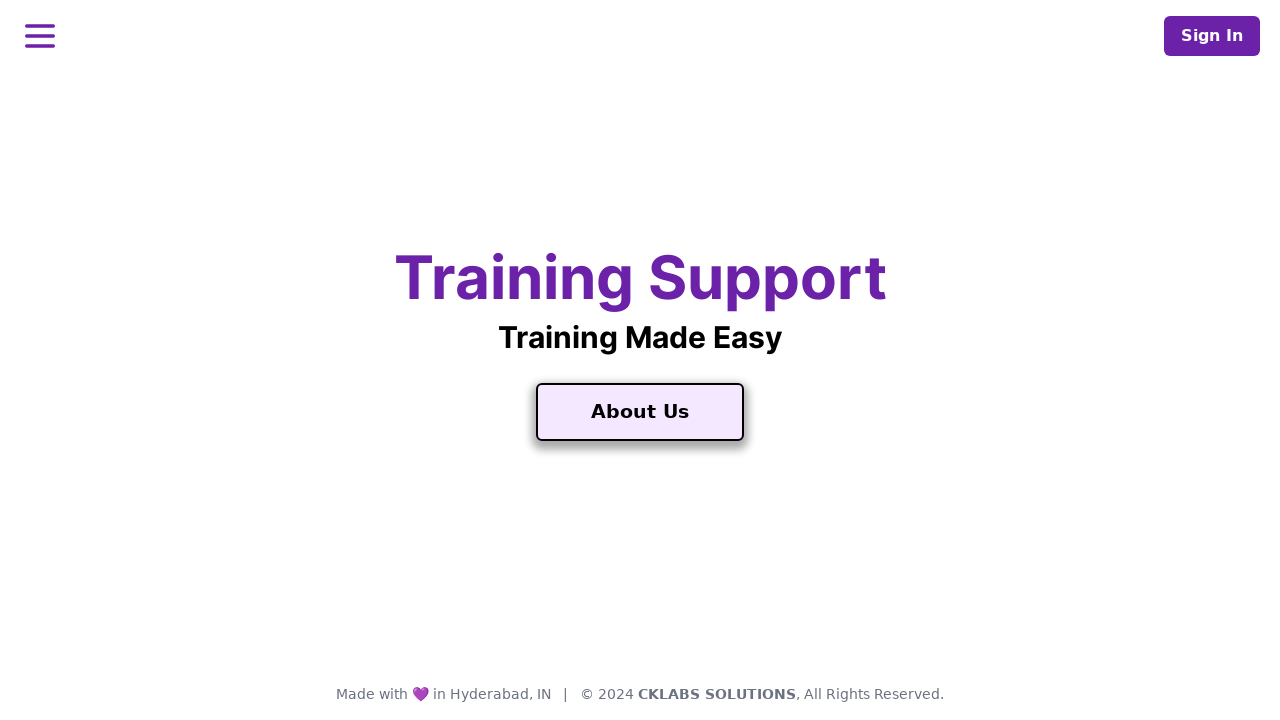

Waited for About Us page to load
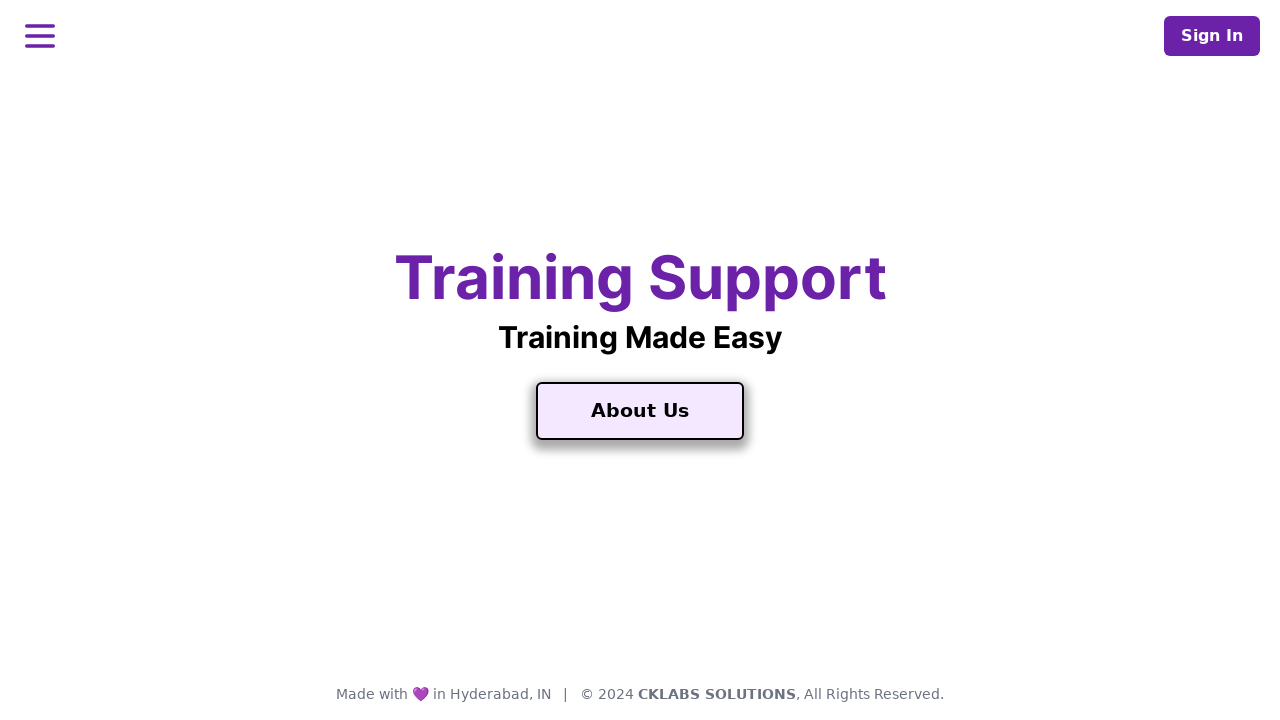

Verified About Training Support page title
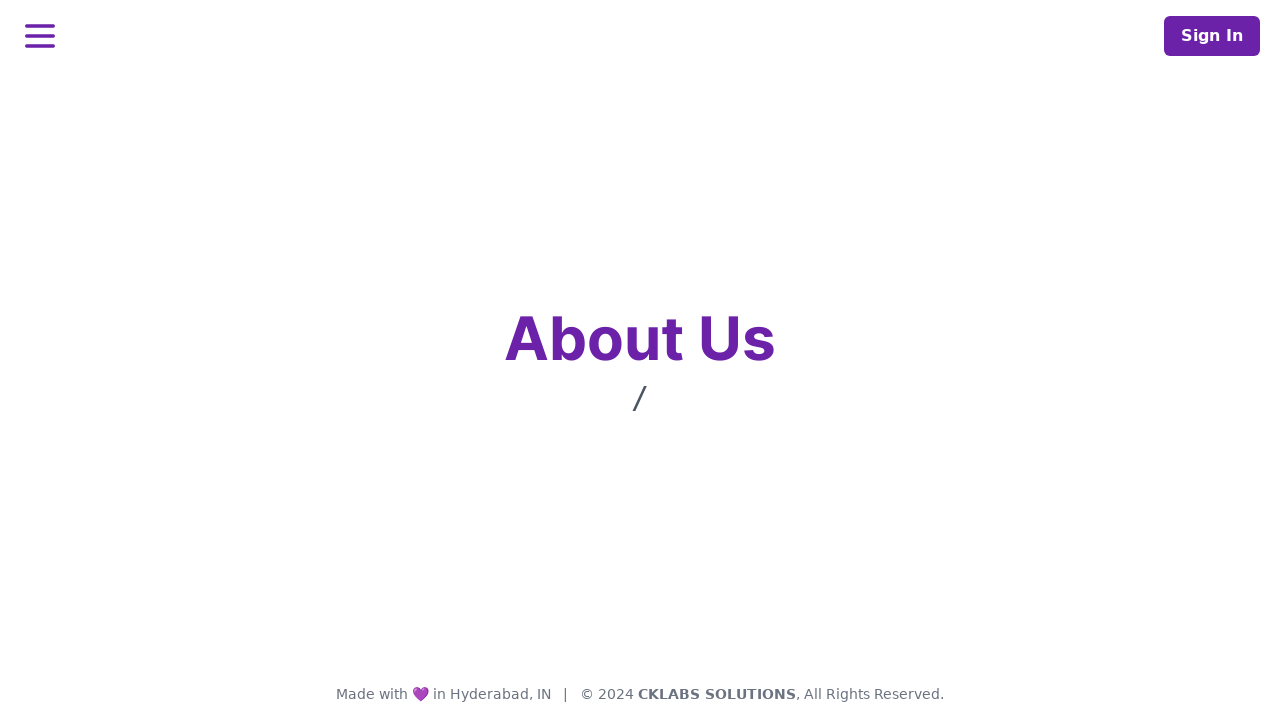

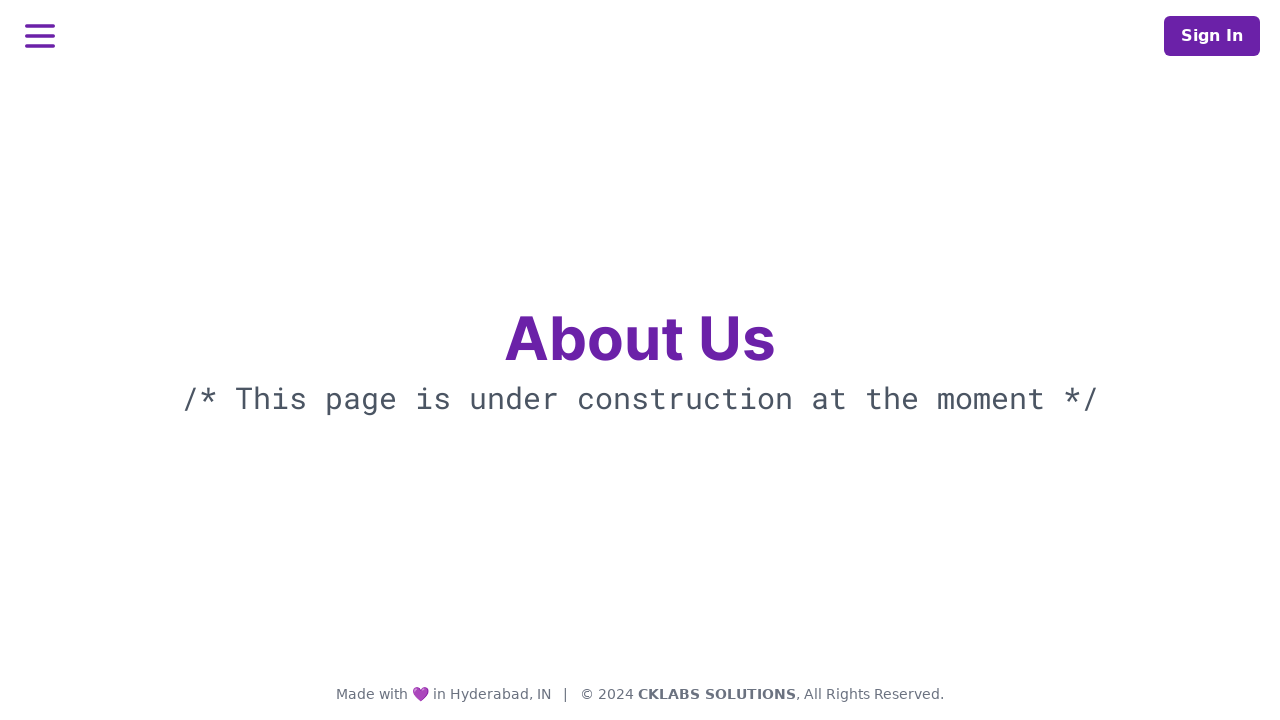